Tests handling of JavaScript prompt alert by clicking a button to trigger the prompt and entering text into it

Starting URL: http://omayo.blogspot.com/

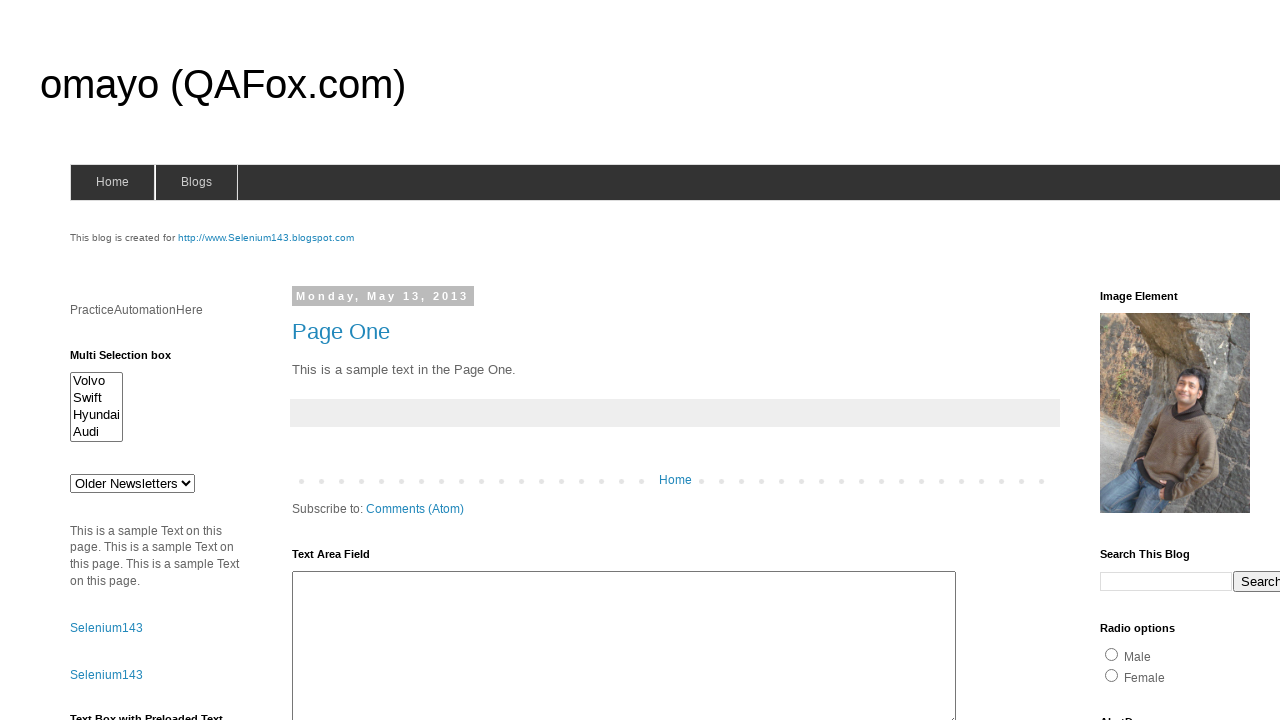

Clicked prompt button to trigger JavaScript prompt alert at (1140, 361) on xpath=//input[@id='prompt']
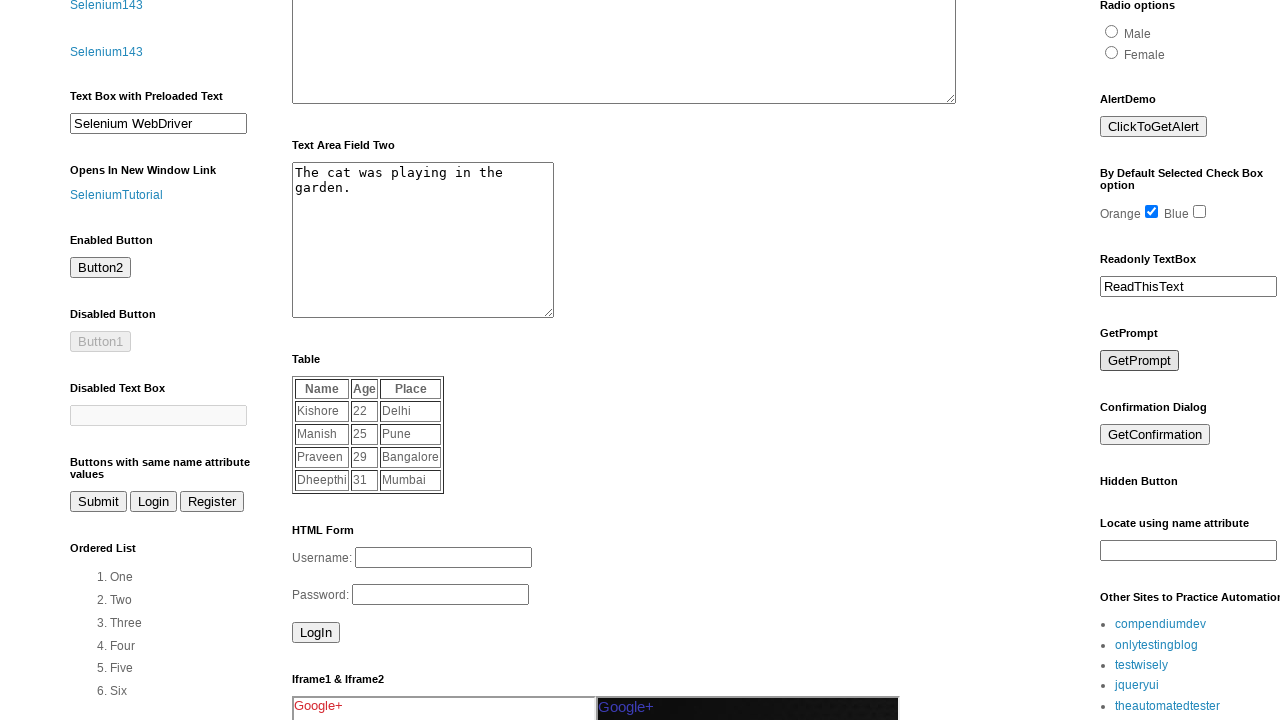

Set up dialog handler to accept prompt with text 'asdfghjk'
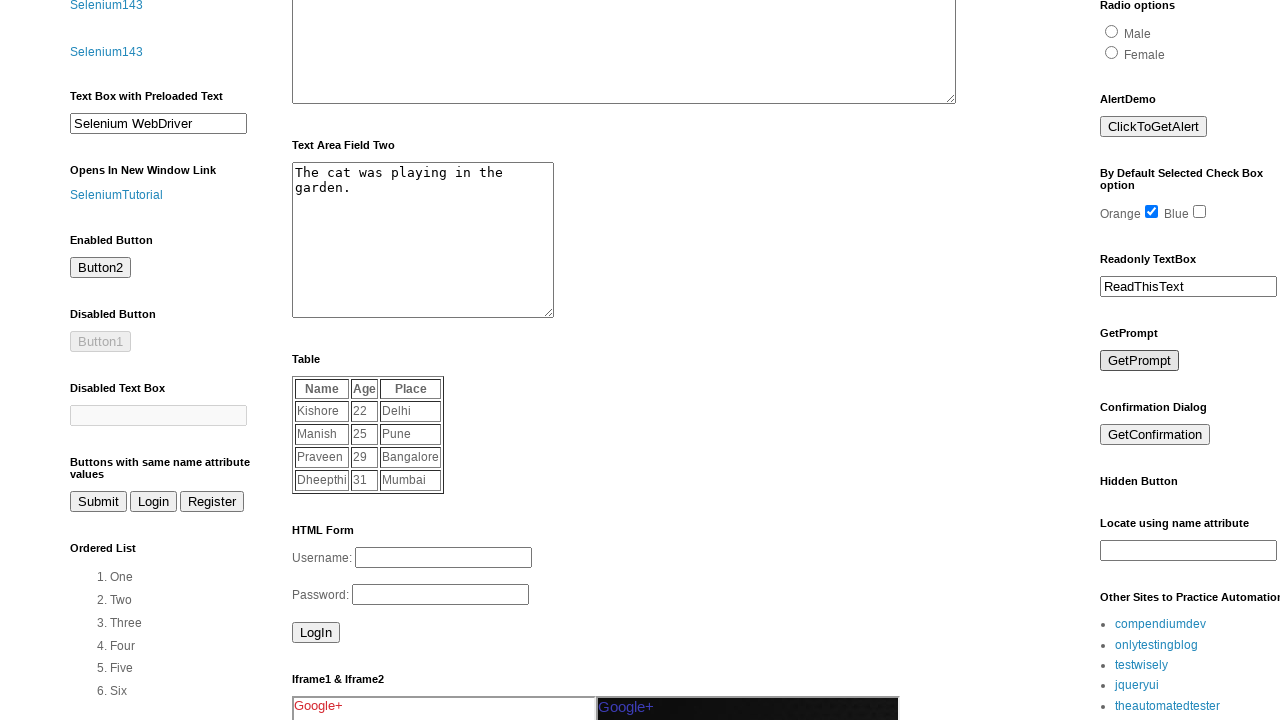

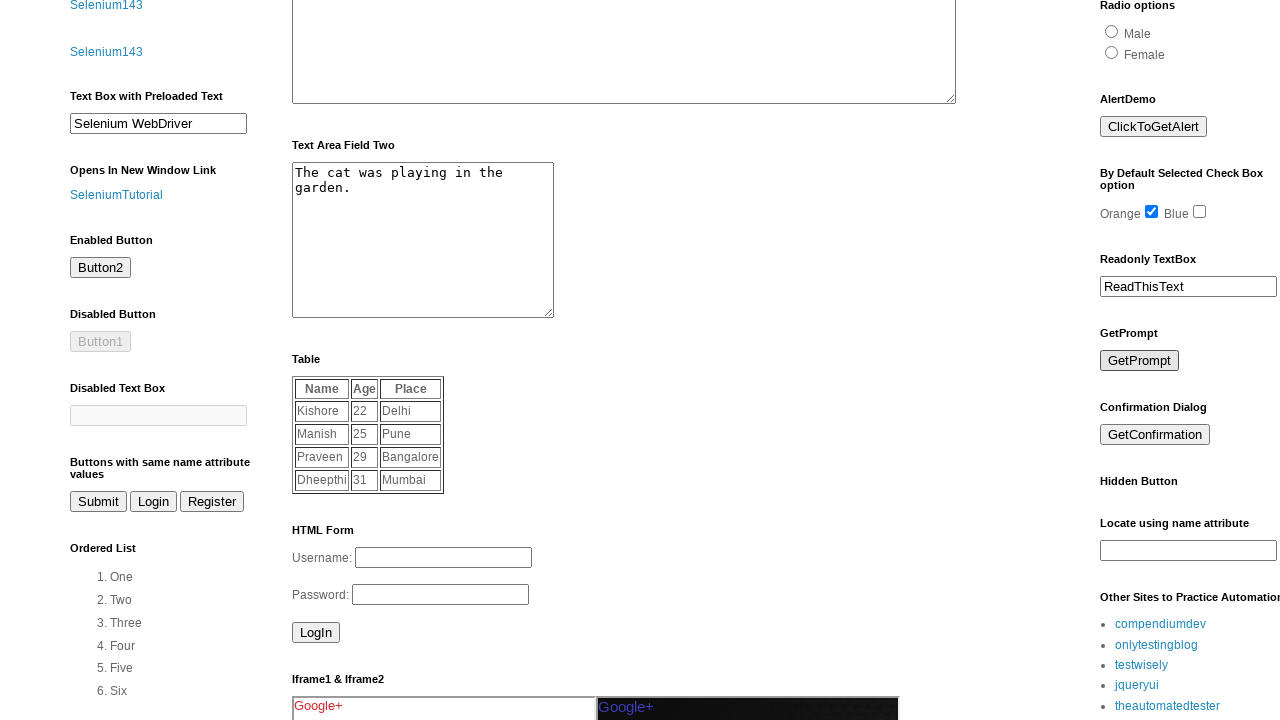